Tests single-select dropdown functionality by selecting options using different methods (by index, value, and visible text)

Starting URL: http://omayo.blogspot.com

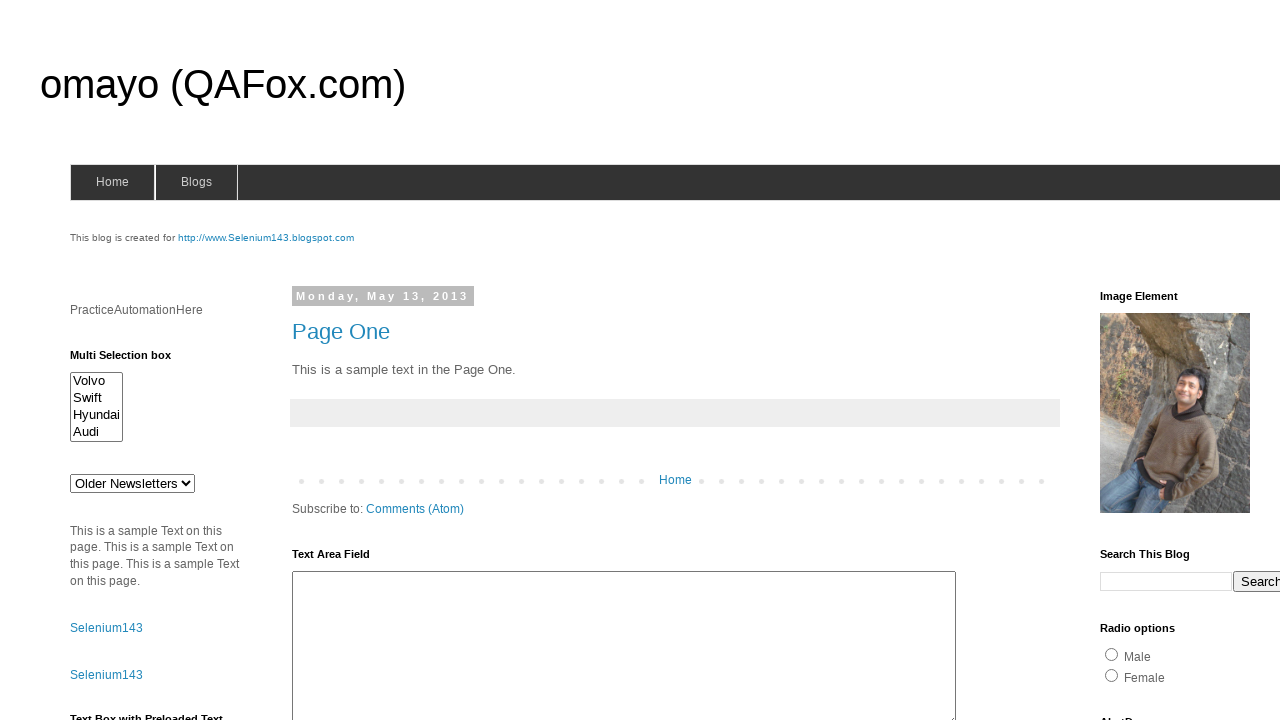

Selected dropdown option by index 3 on select#drop1
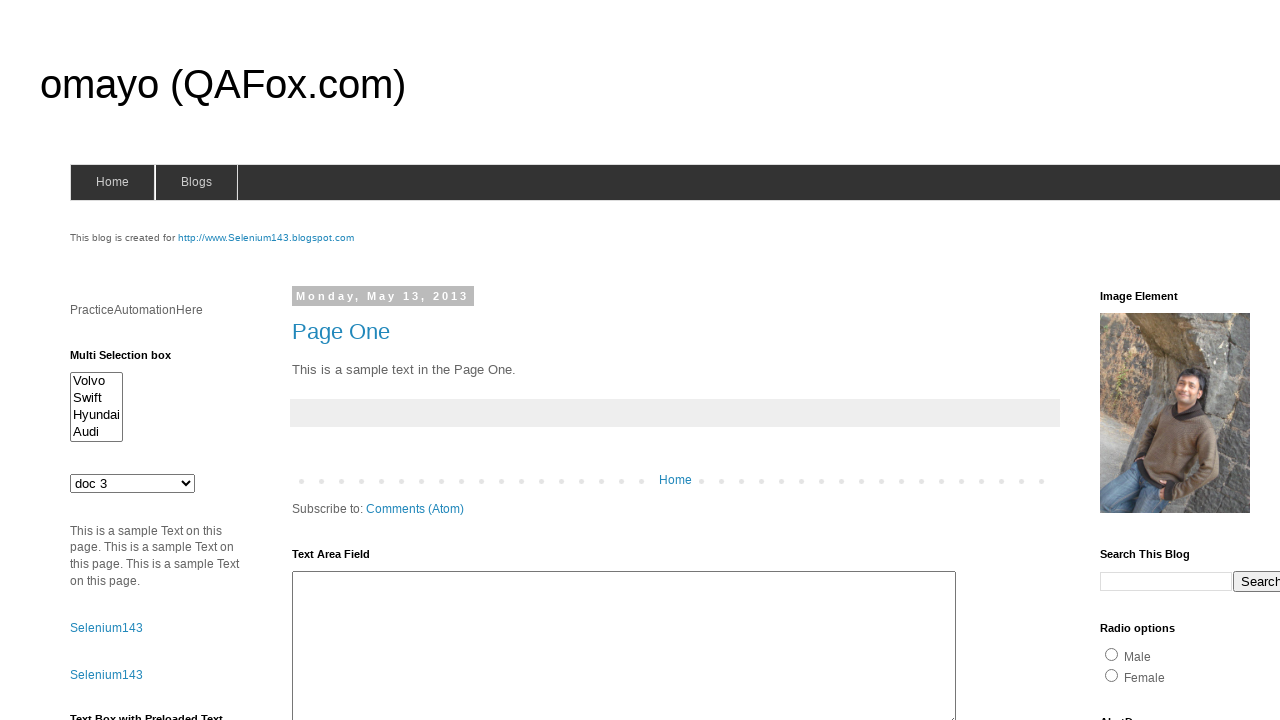

Selected dropdown option by value 'ghi' on select#drop1
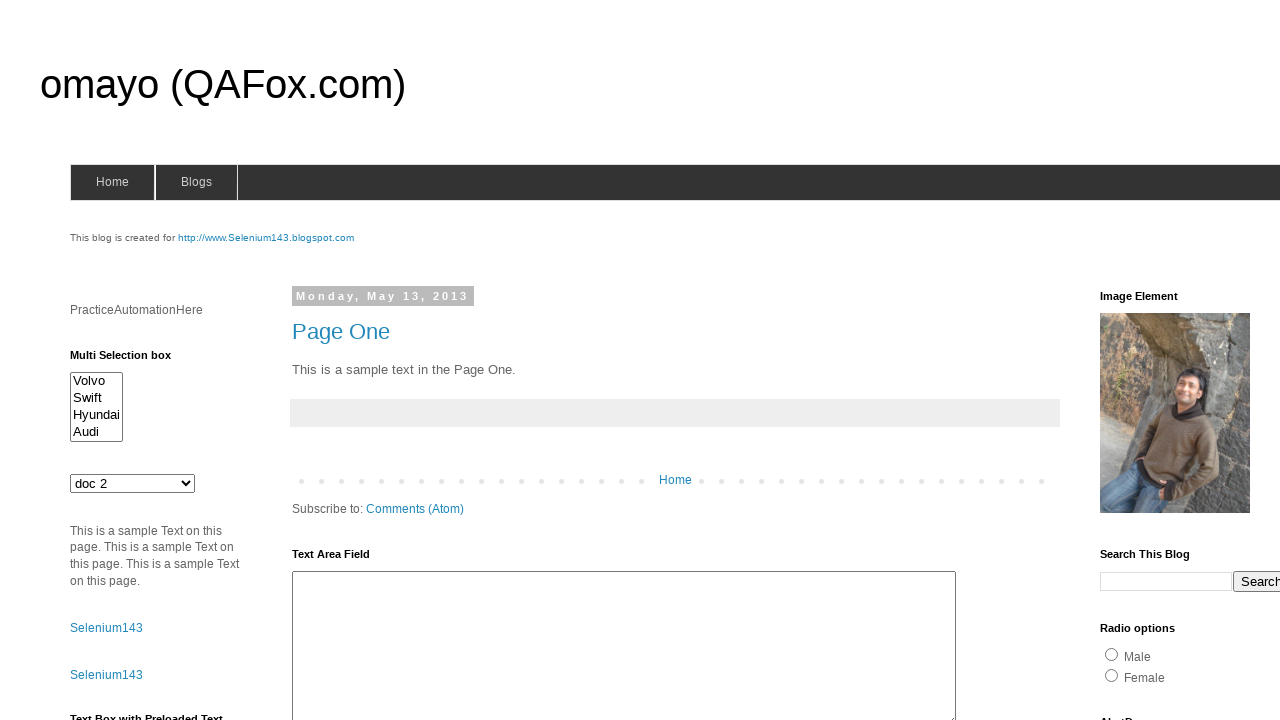

Selected dropdown option by visible text 'doc 1' on select#drop1
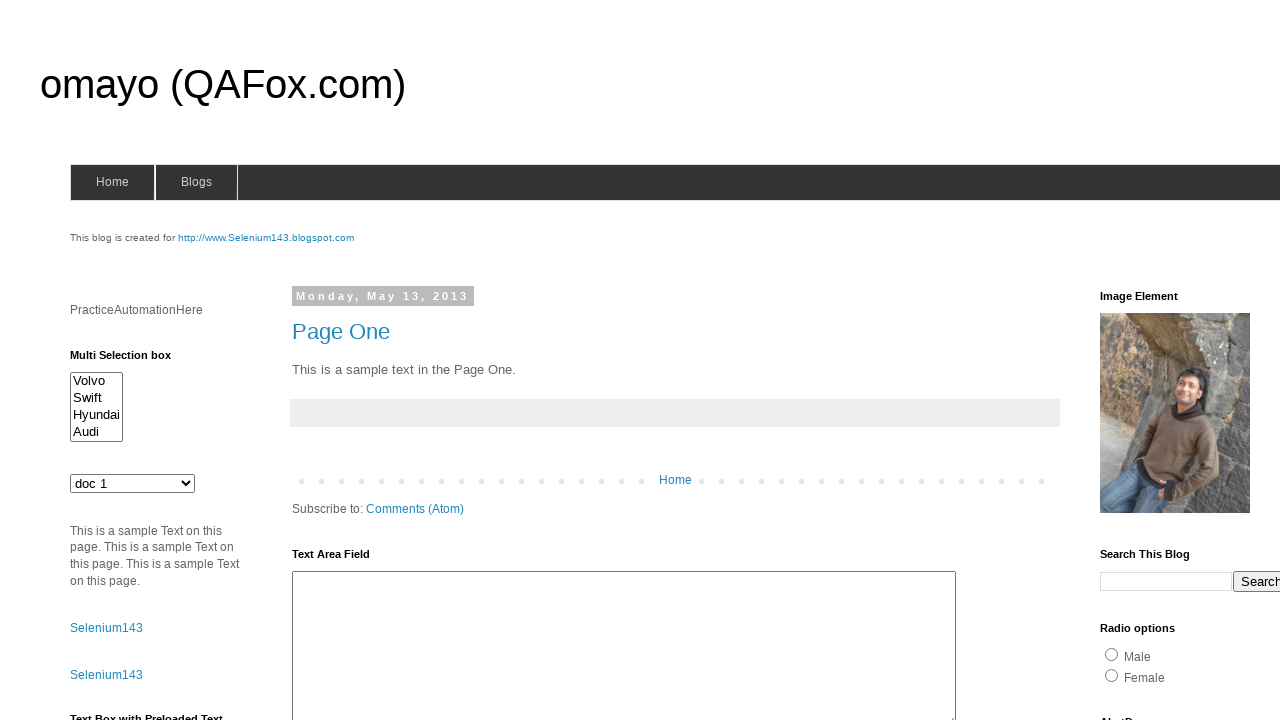

Verified selected dropdown option value: def
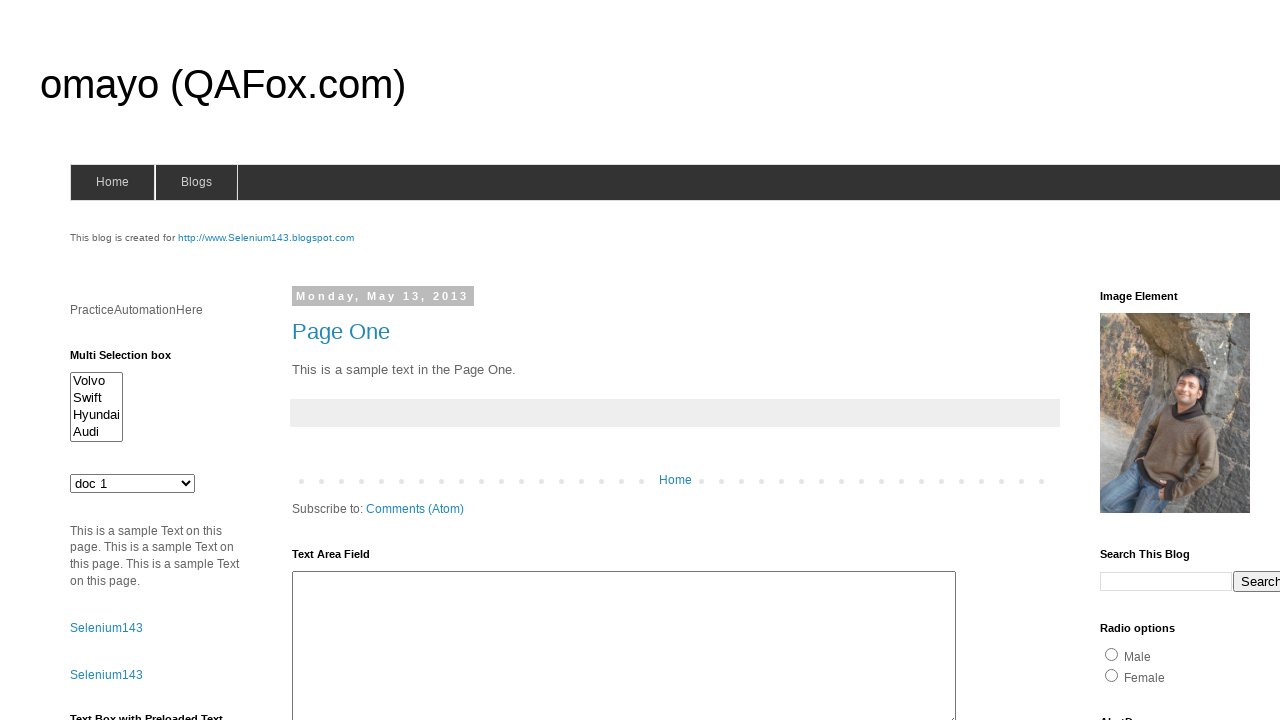

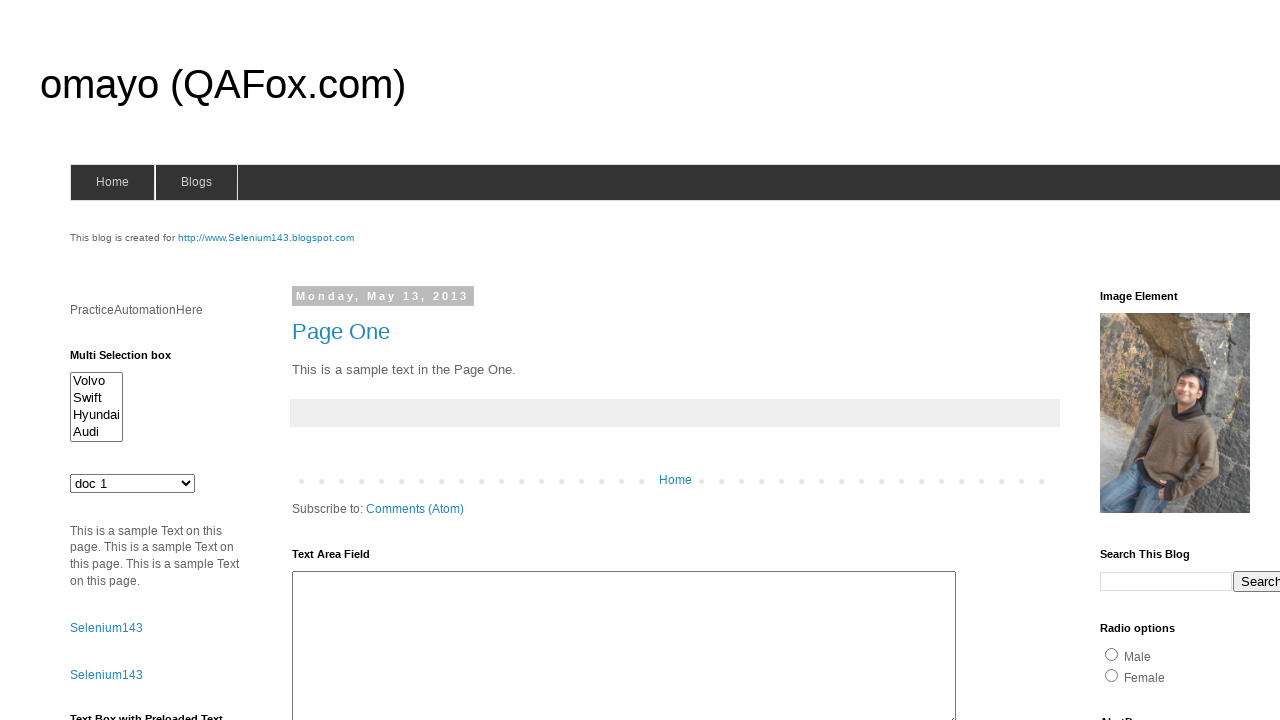